Tests that edits are cancelled when pressing Escape key

Starting URL: https://demo.playwright.dev/todomvc

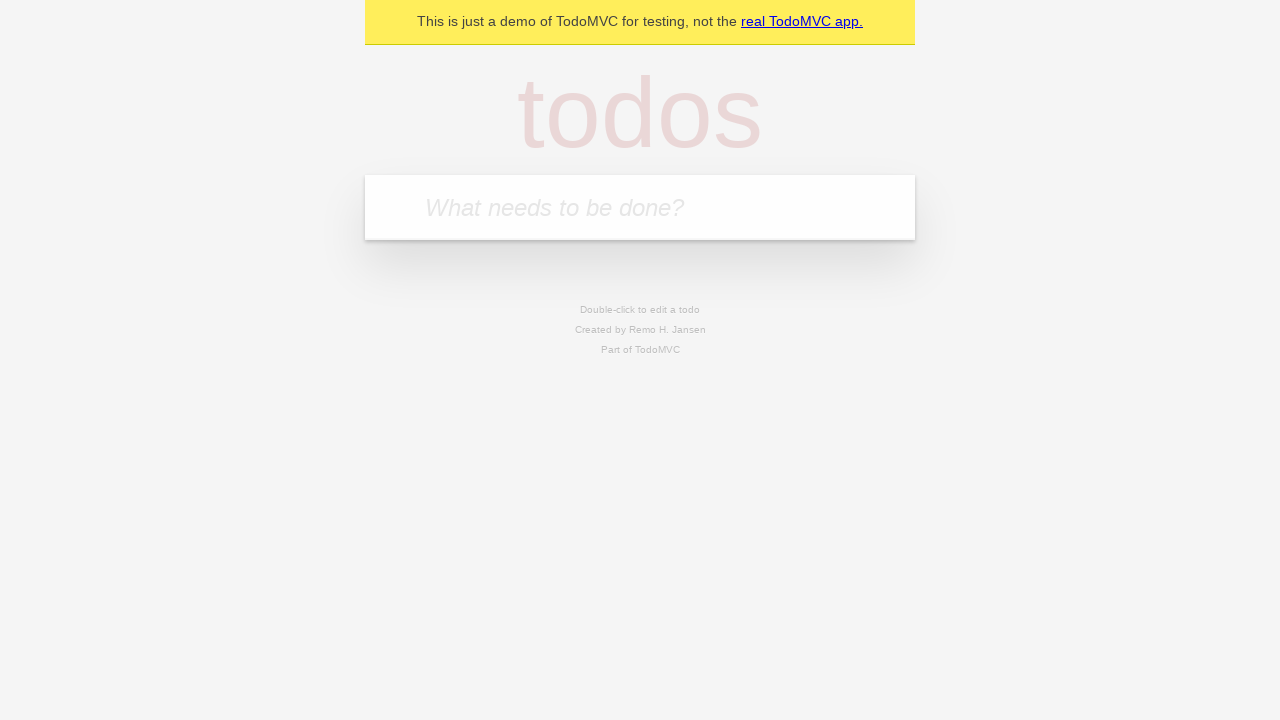

Filled todo input with 'buy some cheese' on internal:attr=[placeholder="What needs to be done?"i]
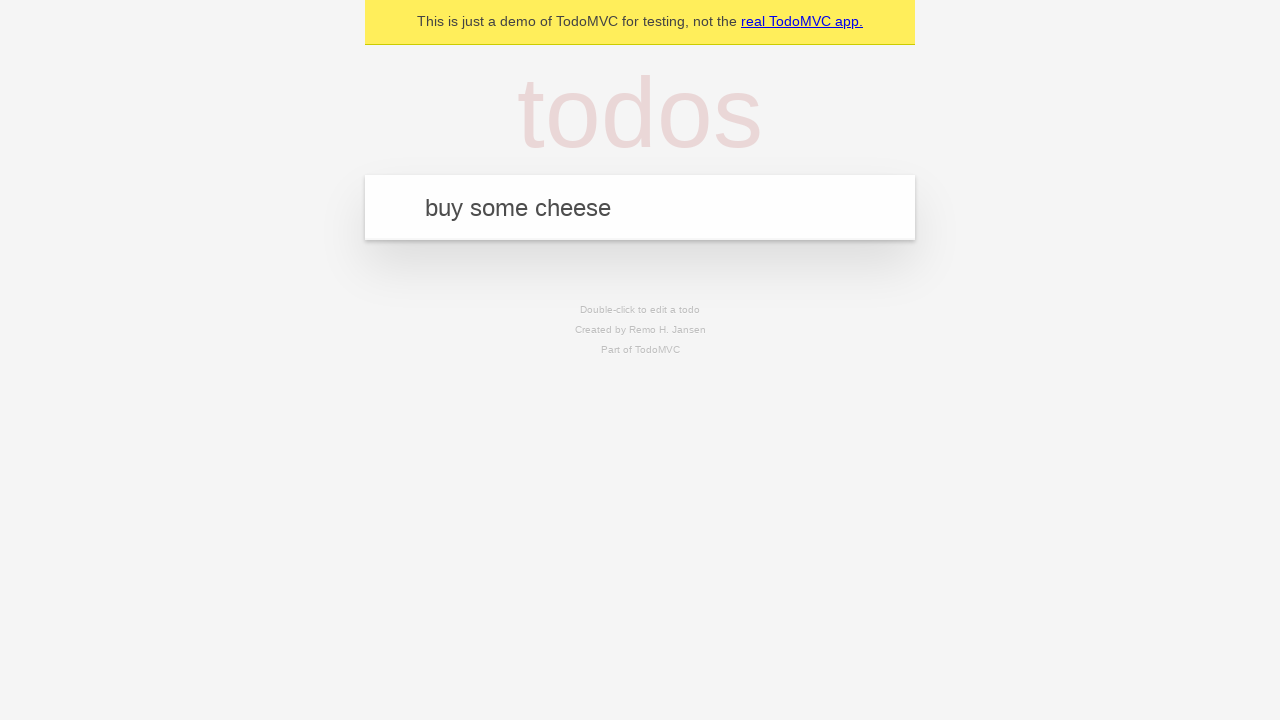

Pressed Enter to create first todo on internal:attr=[placeholder="What needs to be done?"i]
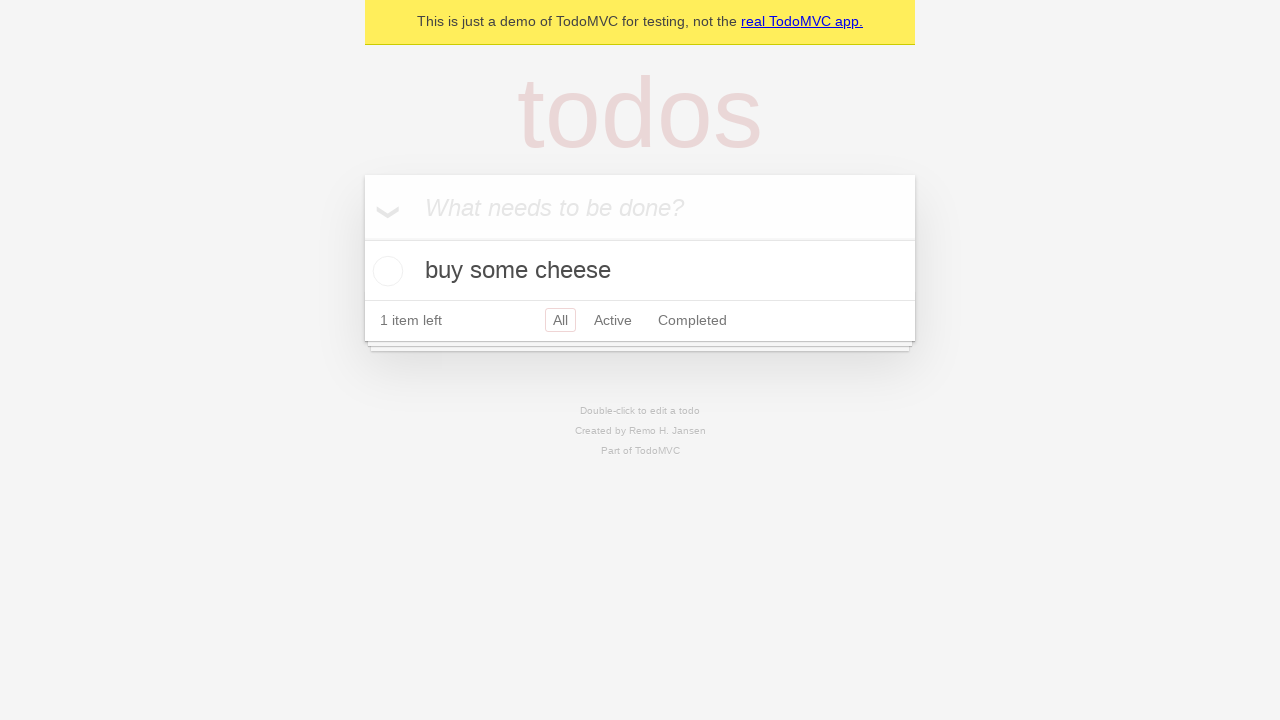

Filled todo input with 'feed the cat' on internal:attr=[placeholder="What needs to be done?"i]
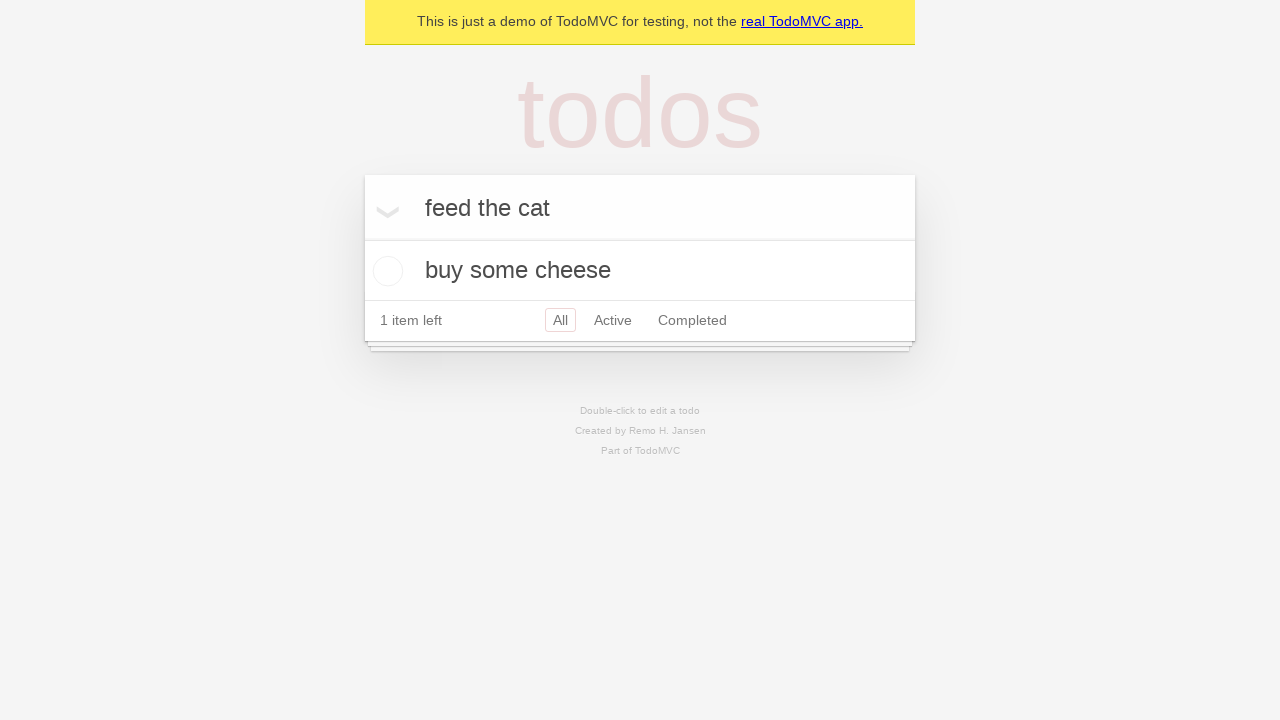

Pressed Enter to create second todo on internal:attr=[placeholder="What needs to be done?"i]
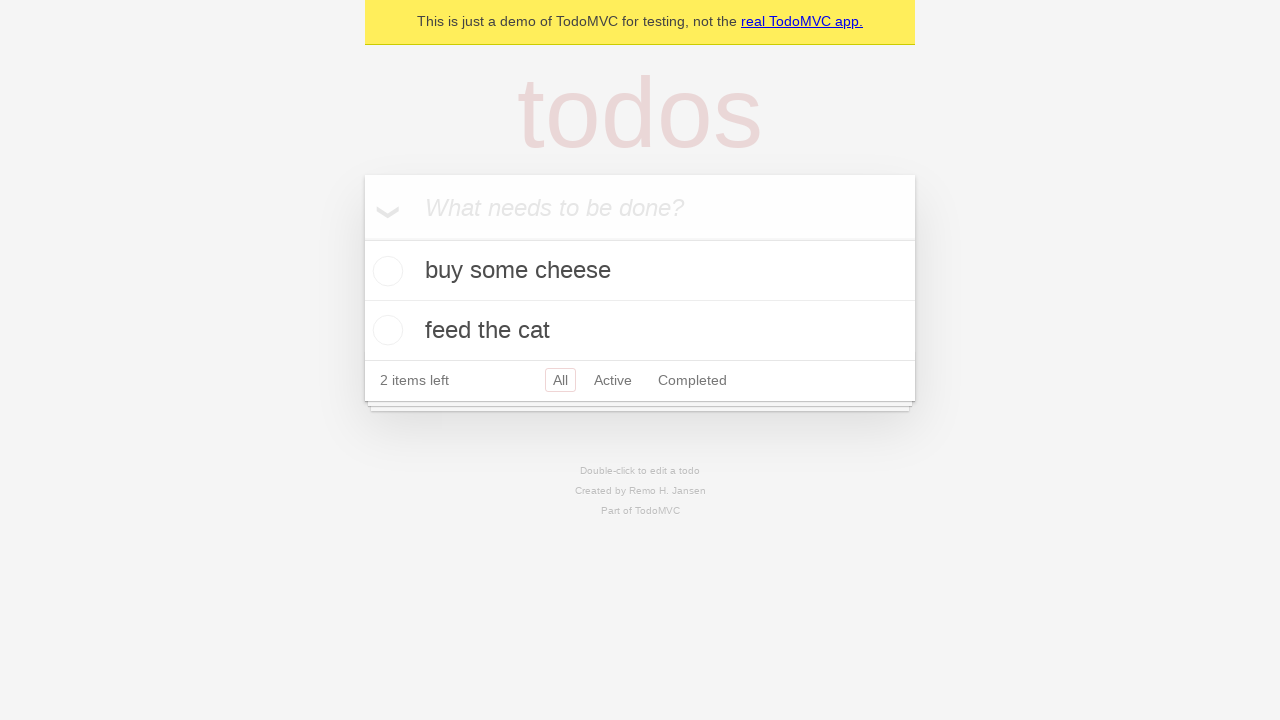

Filled todo input with 'book a doctors appointment' on internal:attr=[placeholder="What needs to be done?"i]
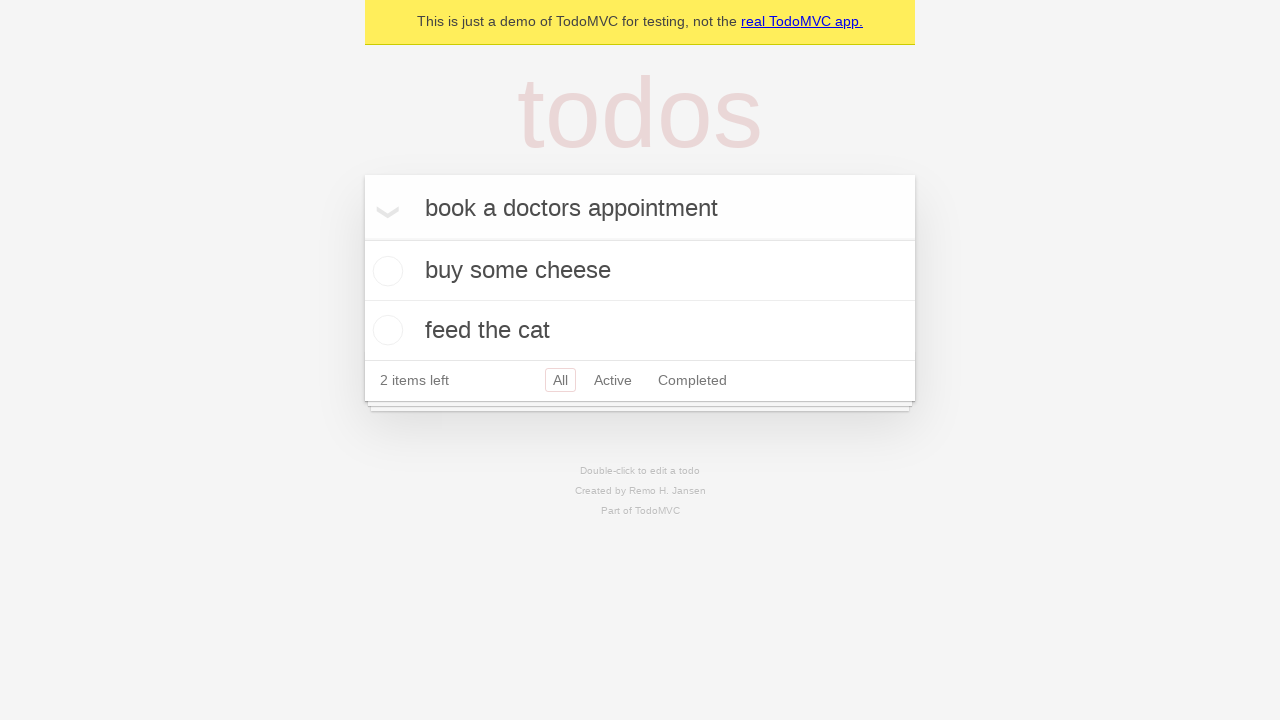

Pressed Enter to create third todo on internal:attr=[placeholder="What needs to be done?"i]
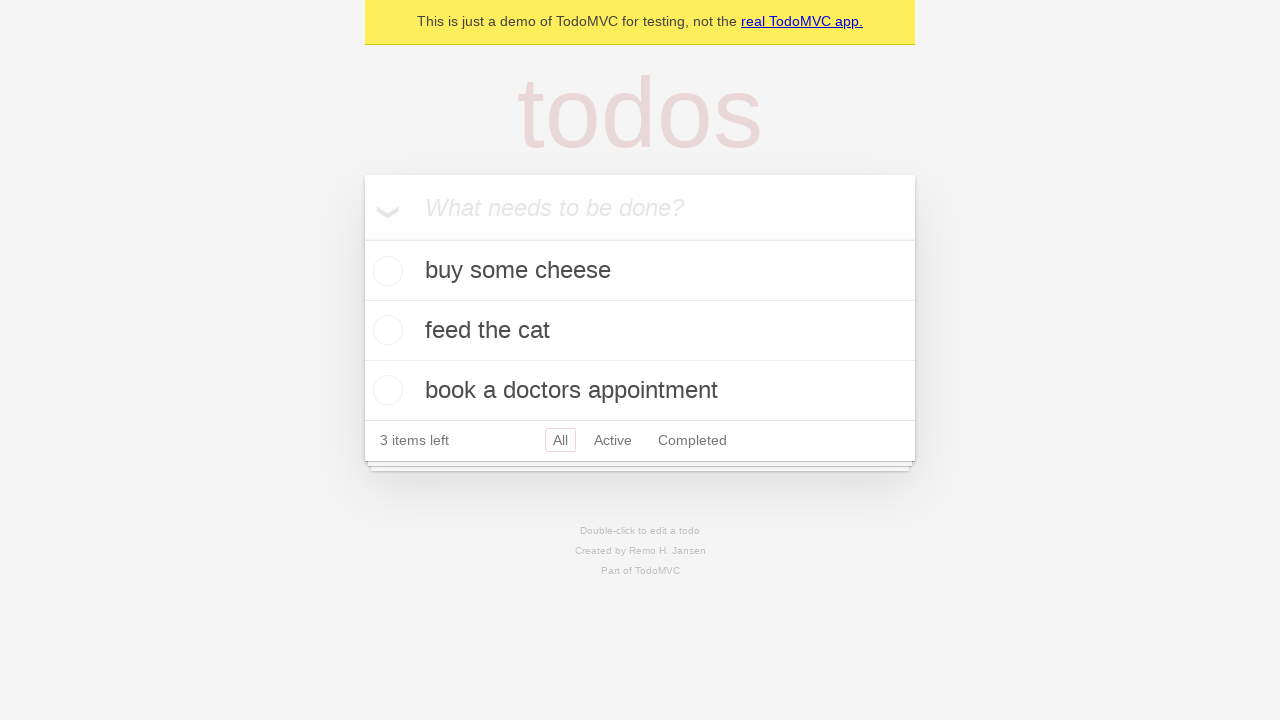

Double-clicked second todo to enter edit mode at (640, 331) on internal:testid=[data-testid="todo-item"s] >> nth=1
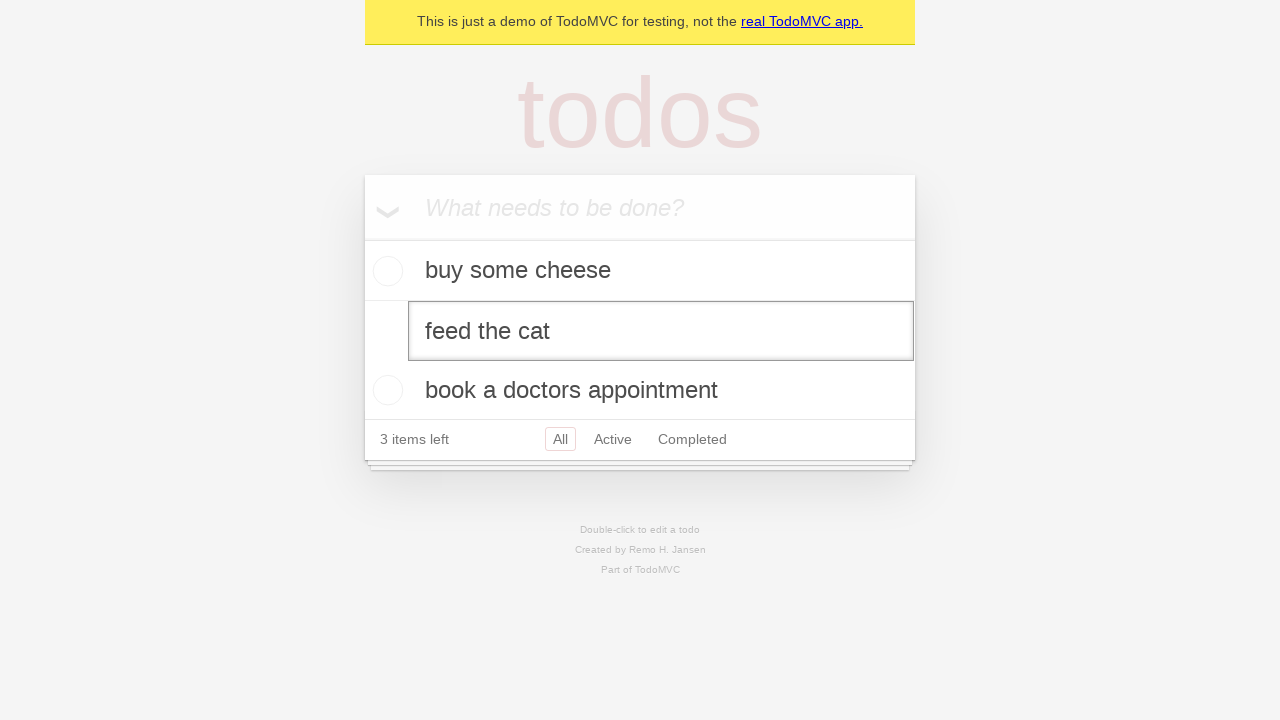

Changed todo text to 'buy some sausages' in edit field on internal:testid=[data-testid="todo-item"s] >> nth=1 >> internal:role=textbox[nam
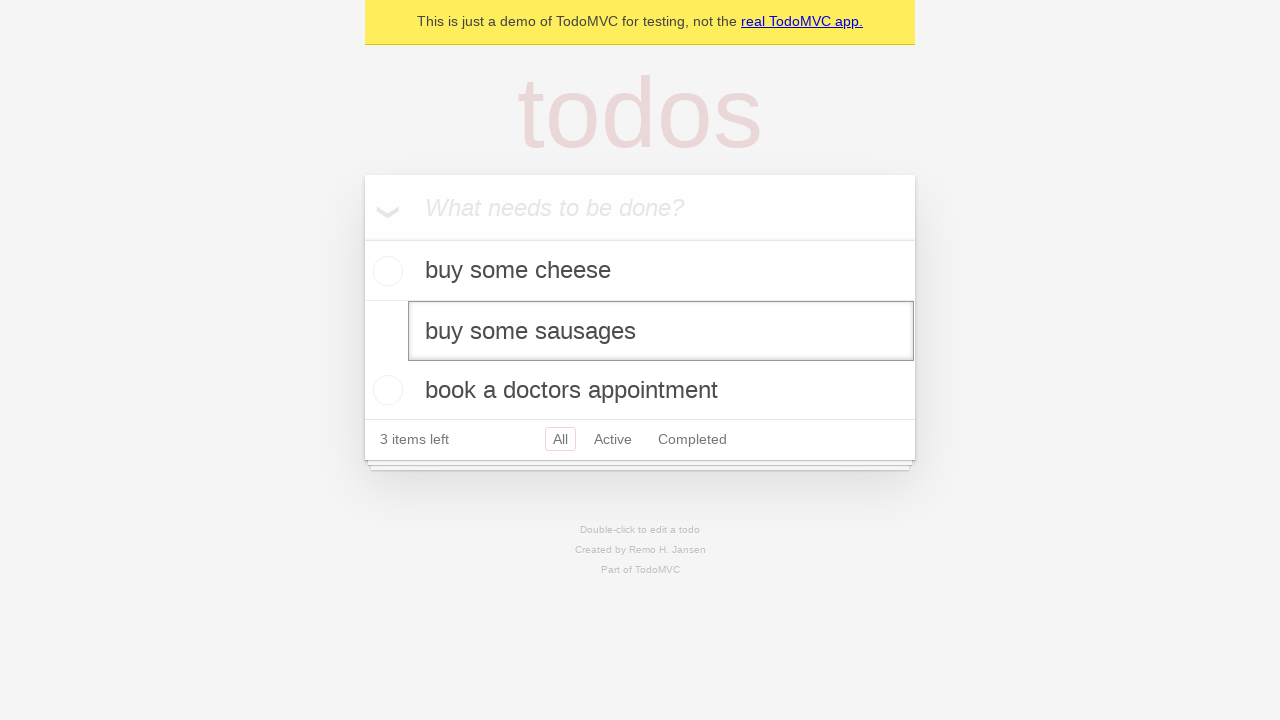

Pressed Escape to cancel edit on internal:testid=[data-testid="todo-item"s] >> nth=1 >> internal:role=textbox[nam
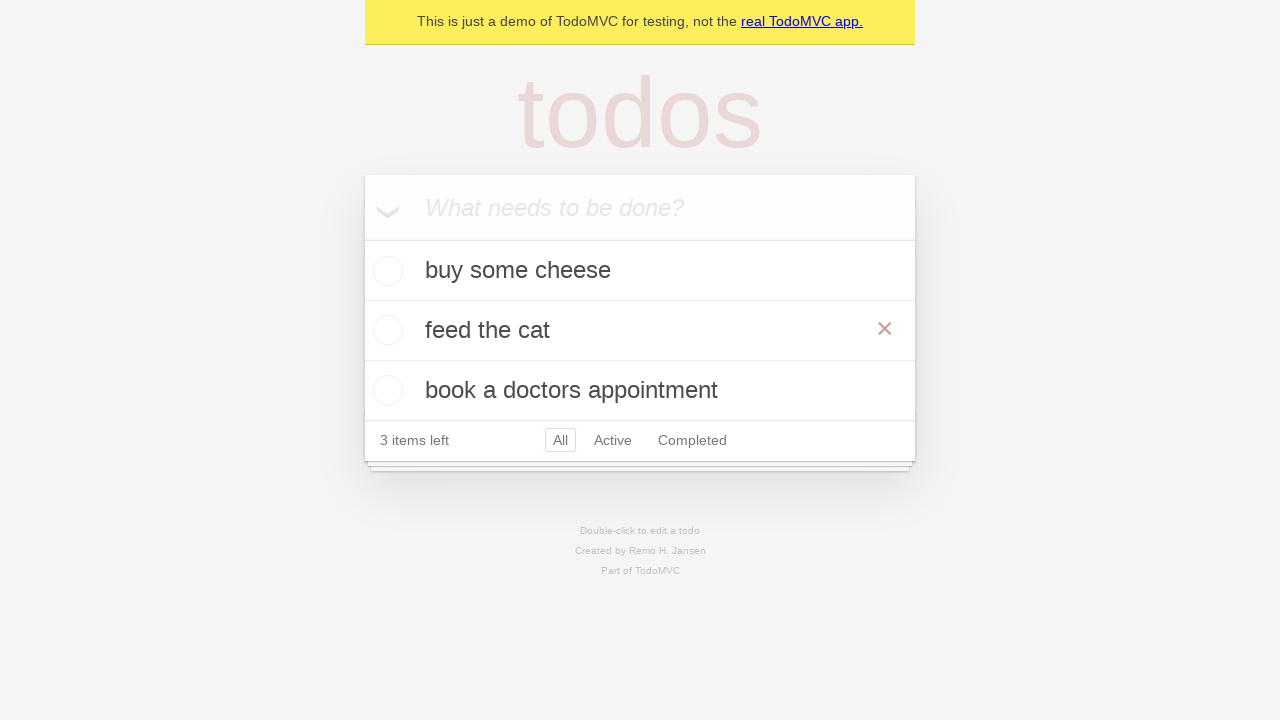

Confirmed todo items are still visible after canceling edit
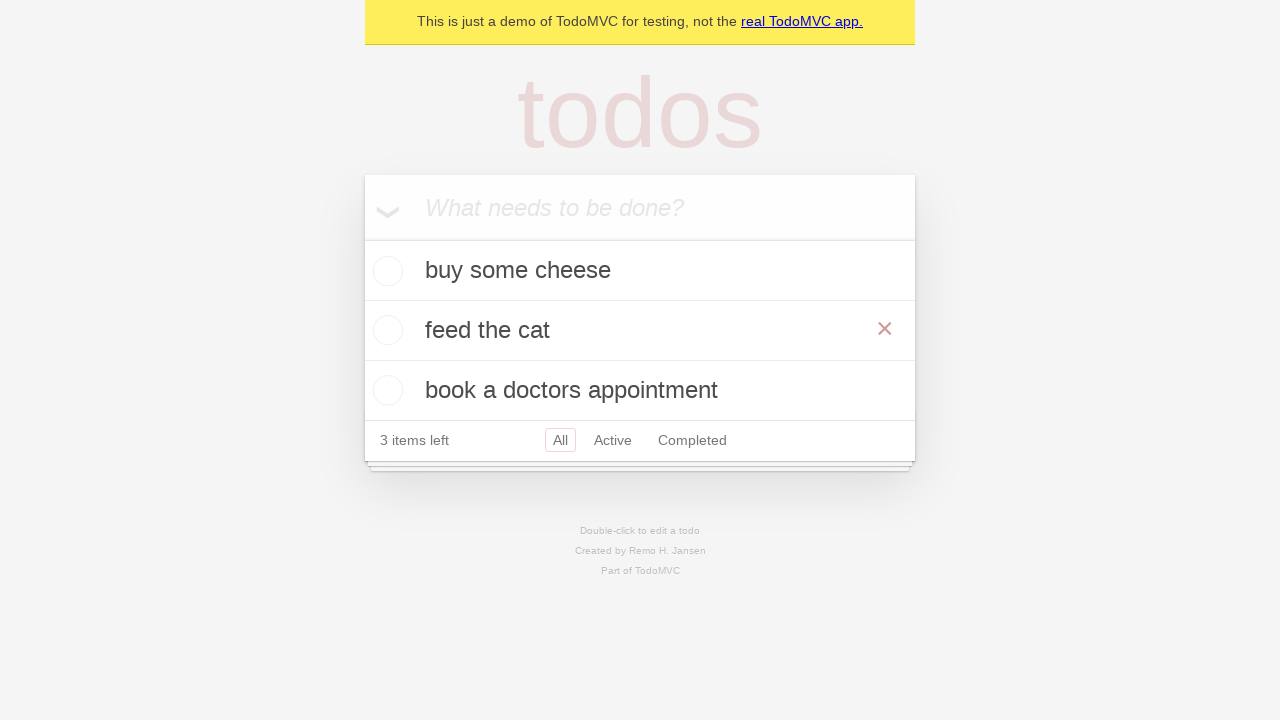

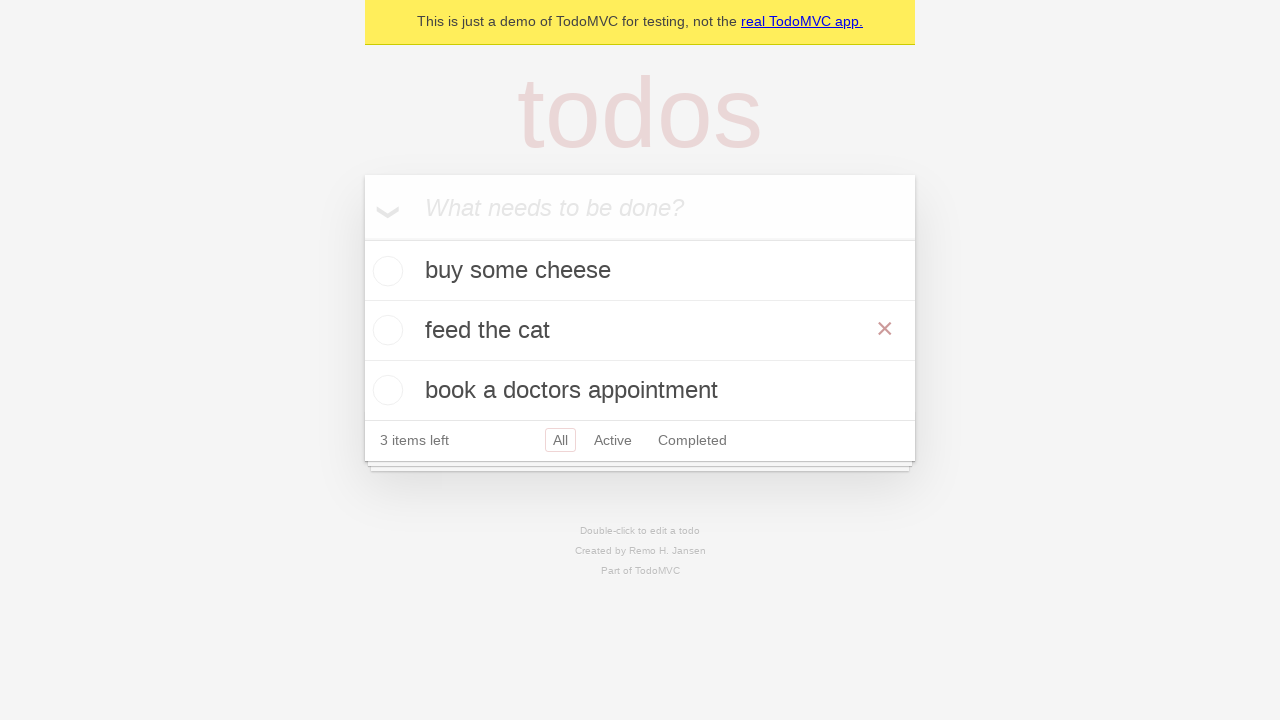